Tests window handling functionality by opening a new window, switching to it, and then switching back to the parent window

Starting URL: http://demo.automationtesting.in/Windows.html

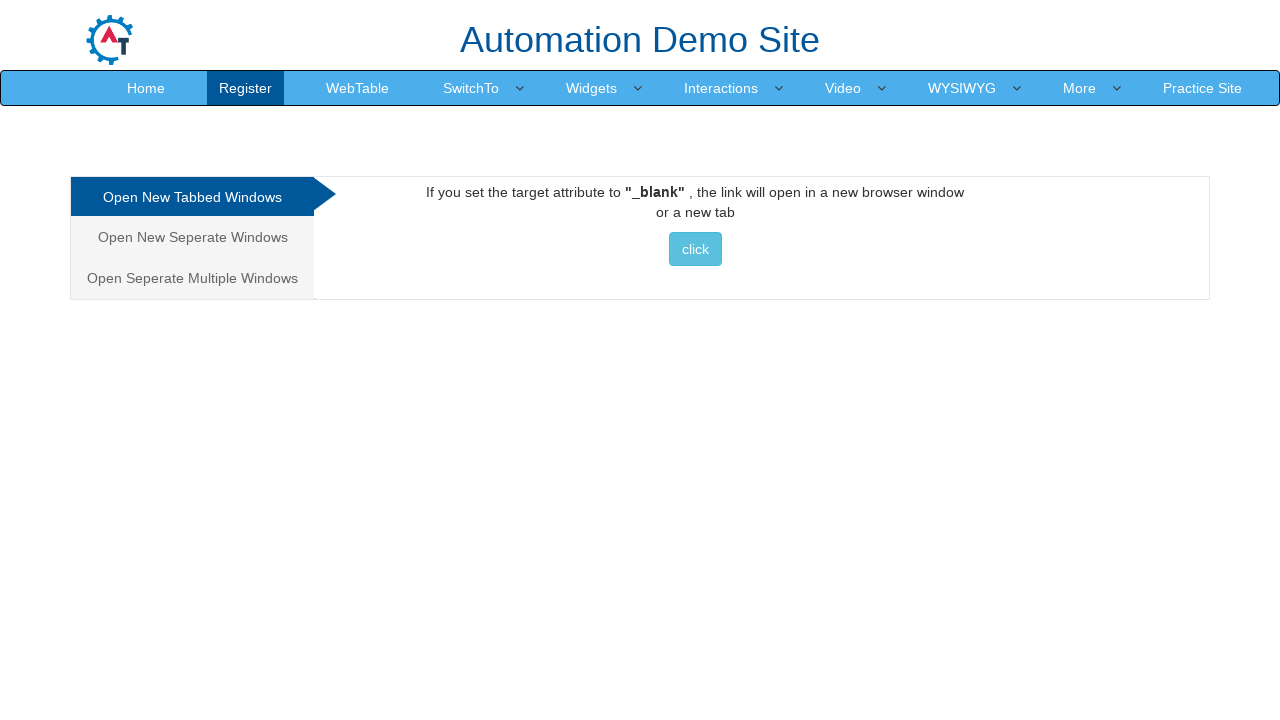

Clicked on 'Open New Seperate Windows' tab at (192, 237) on xpath=//a[contains(text(),'Open New Seperate Windows')]
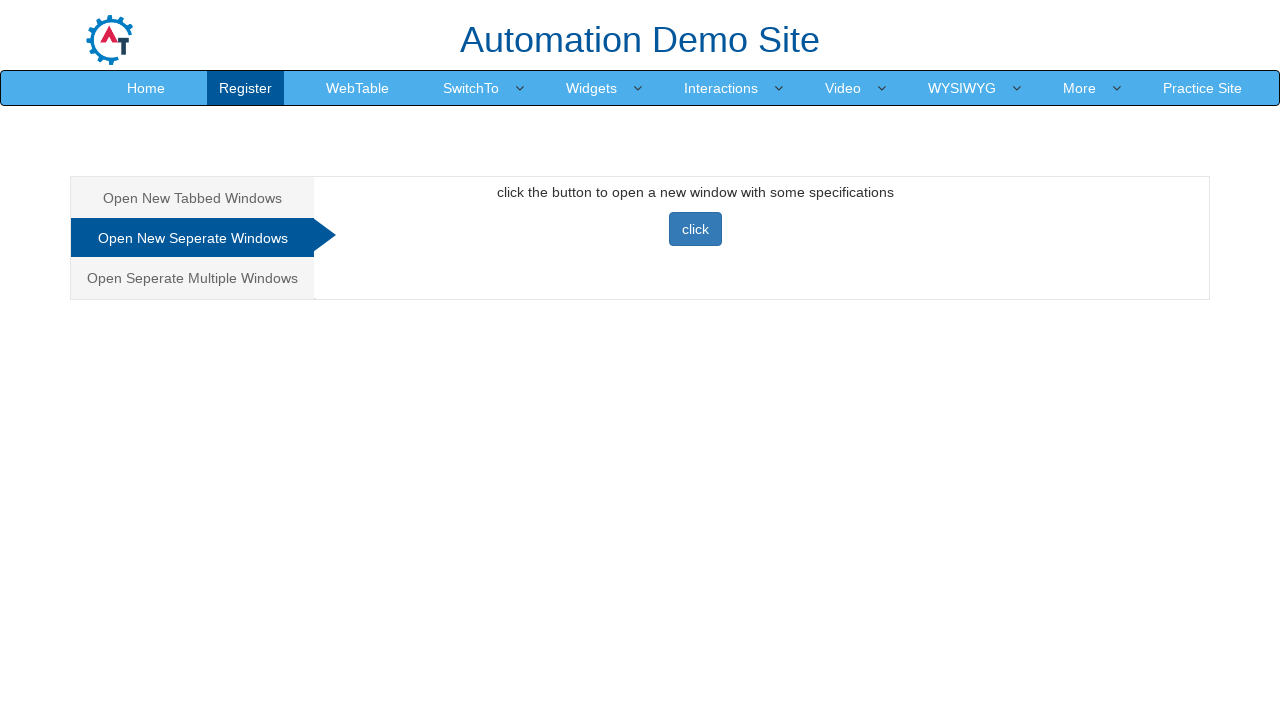

Stored reference to parent window
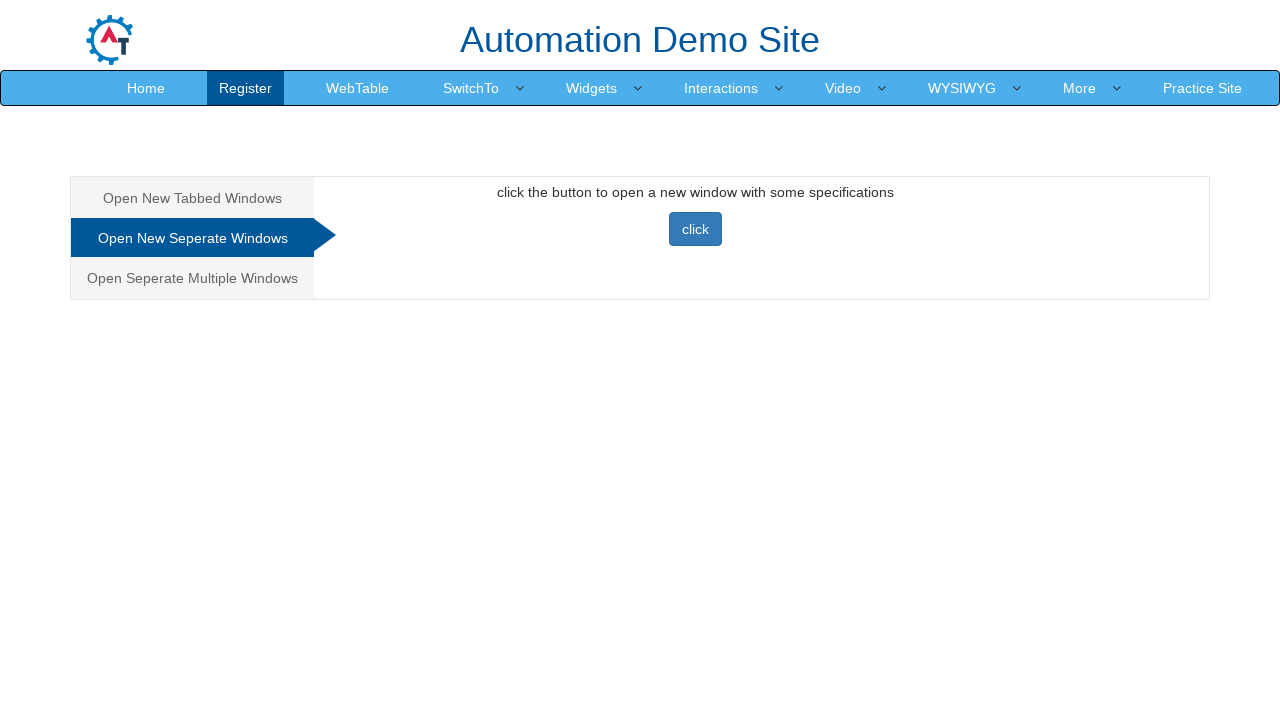

Clicked button to open new window and captured new page reference at (695, 229) on xpath=//button[@class='btn btn-primary']
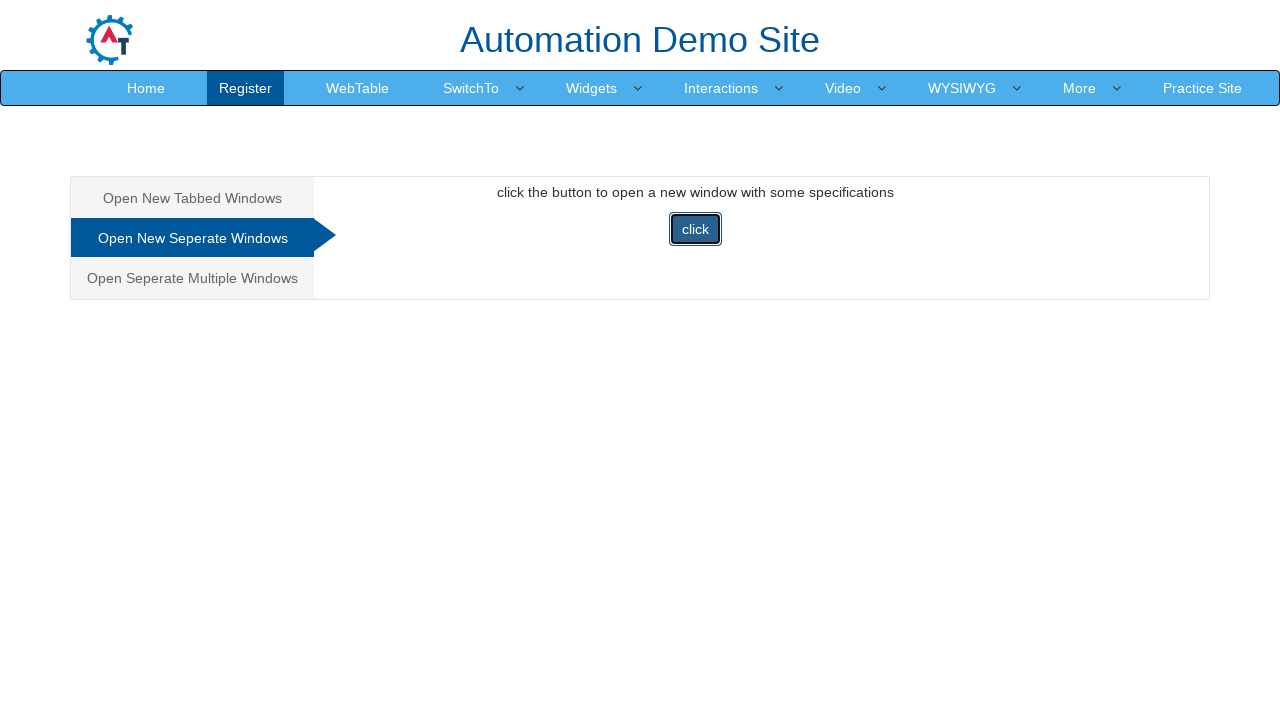

New window loaded successfully
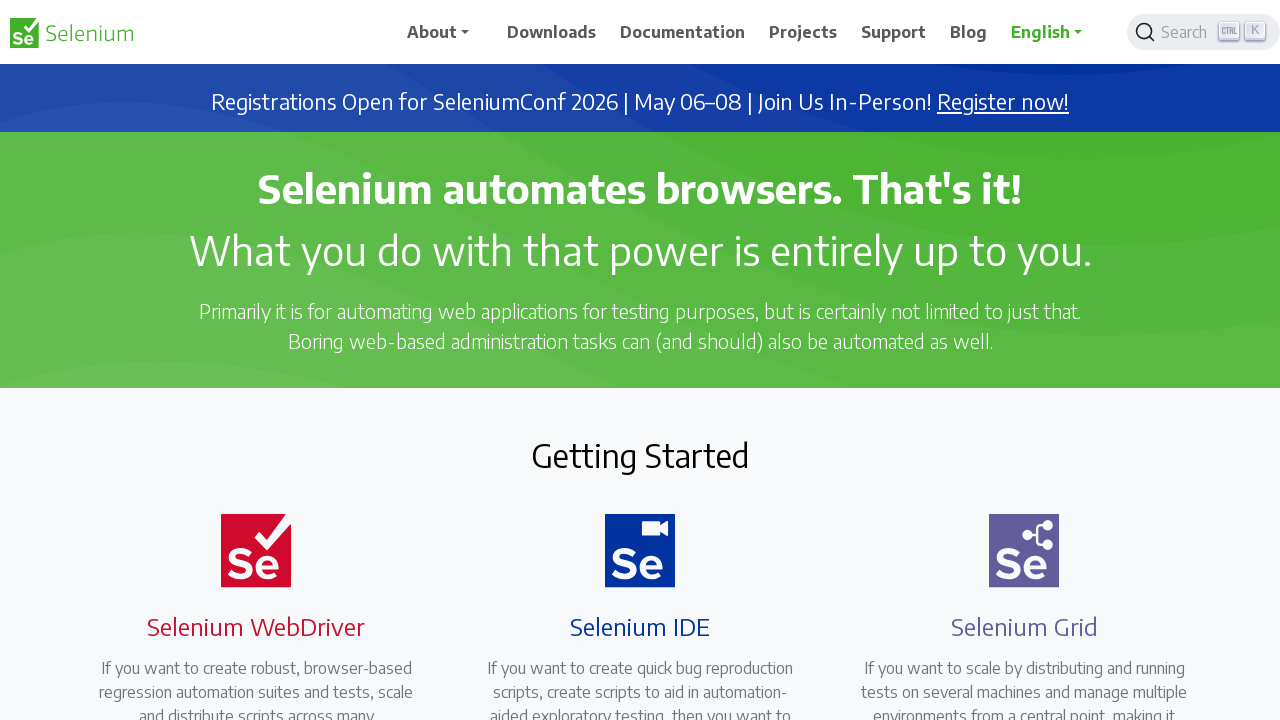

Switched back to parent window
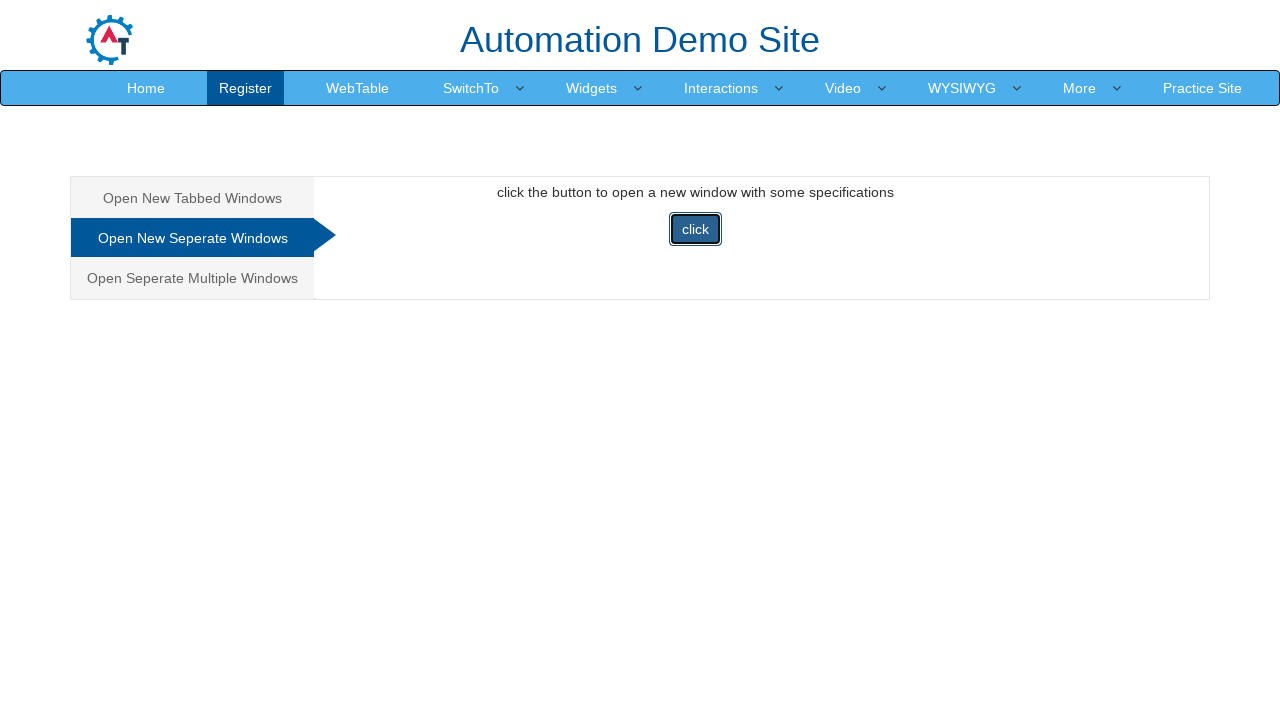

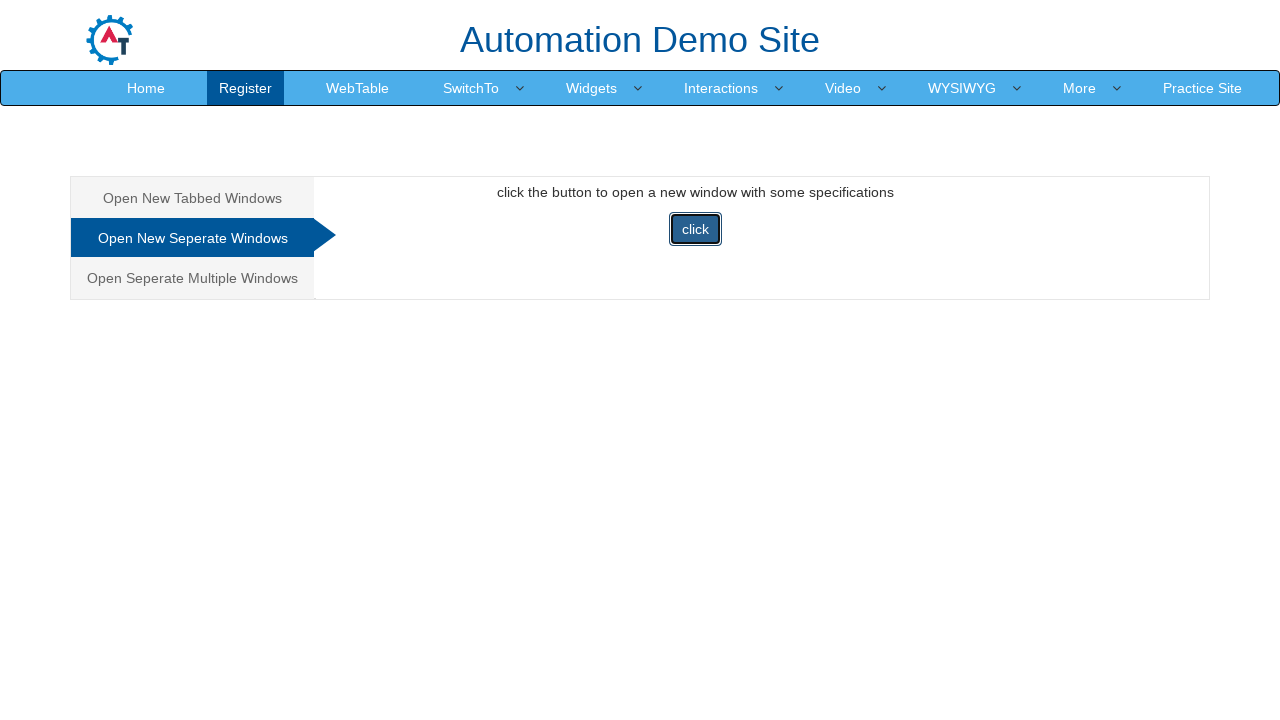